Tests infinite scroll functionality by scrolling to the bottom of the page repeatedly until all content is loaded

Starting URL: https://bonigarcia.dev/selenium-webdriver-java/infinite-scroll.html

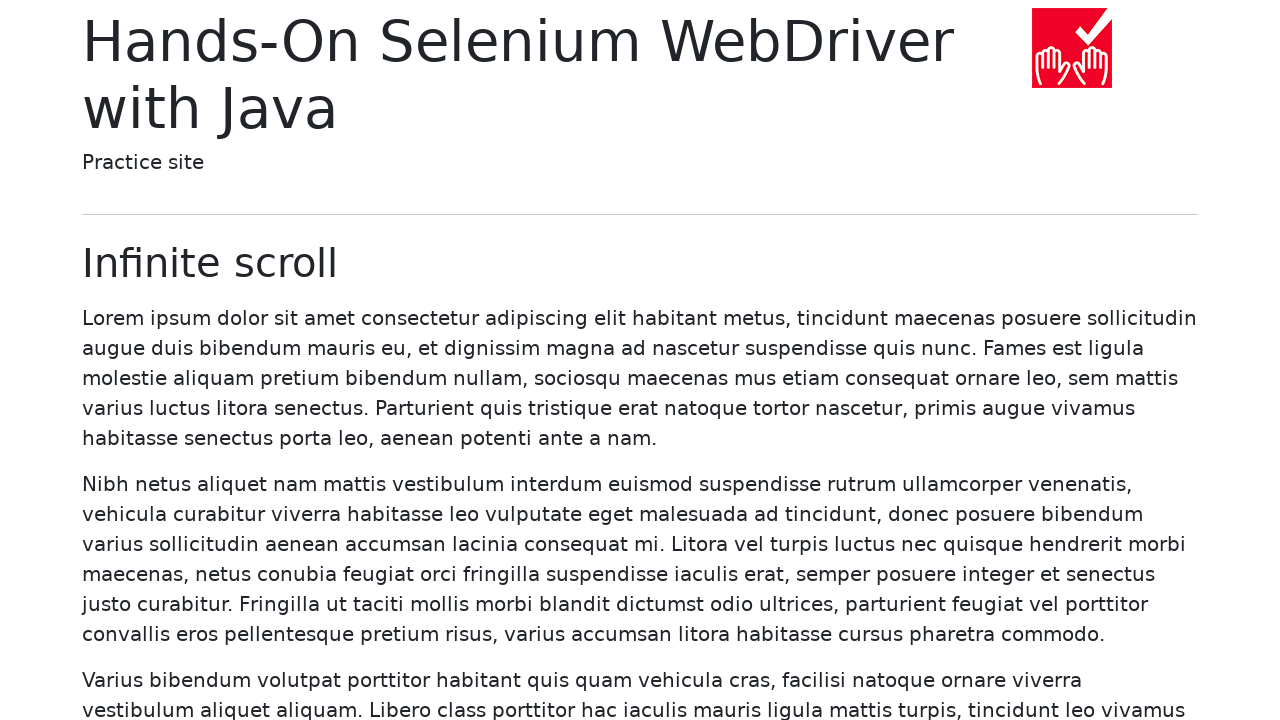

Counted content elements: 1 items
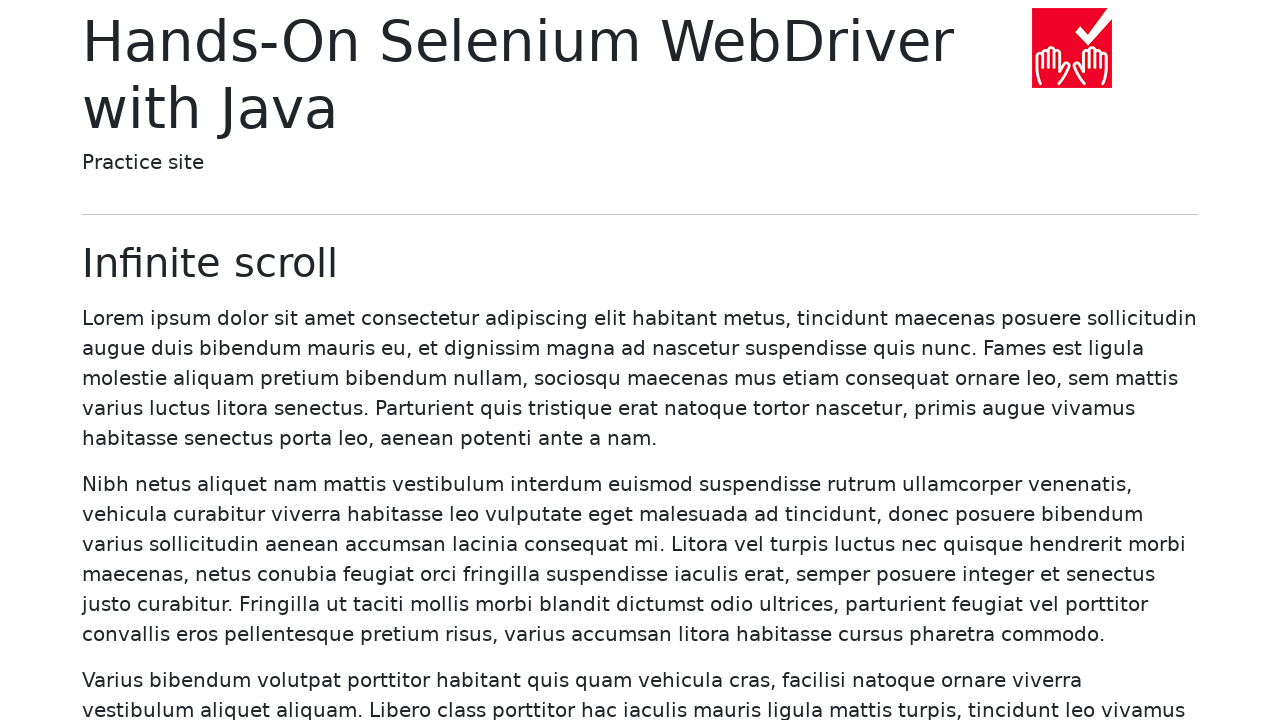

Scrolled to bottom of page
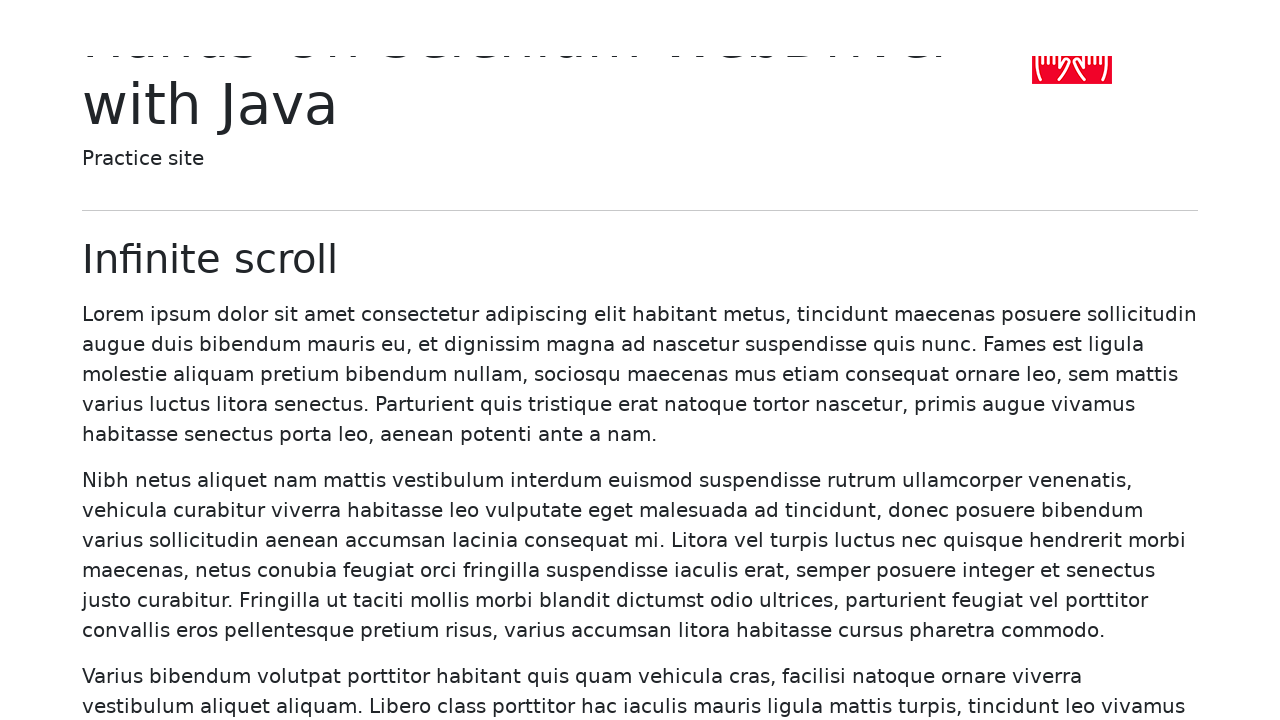

Waited 3 seconds for new content to load
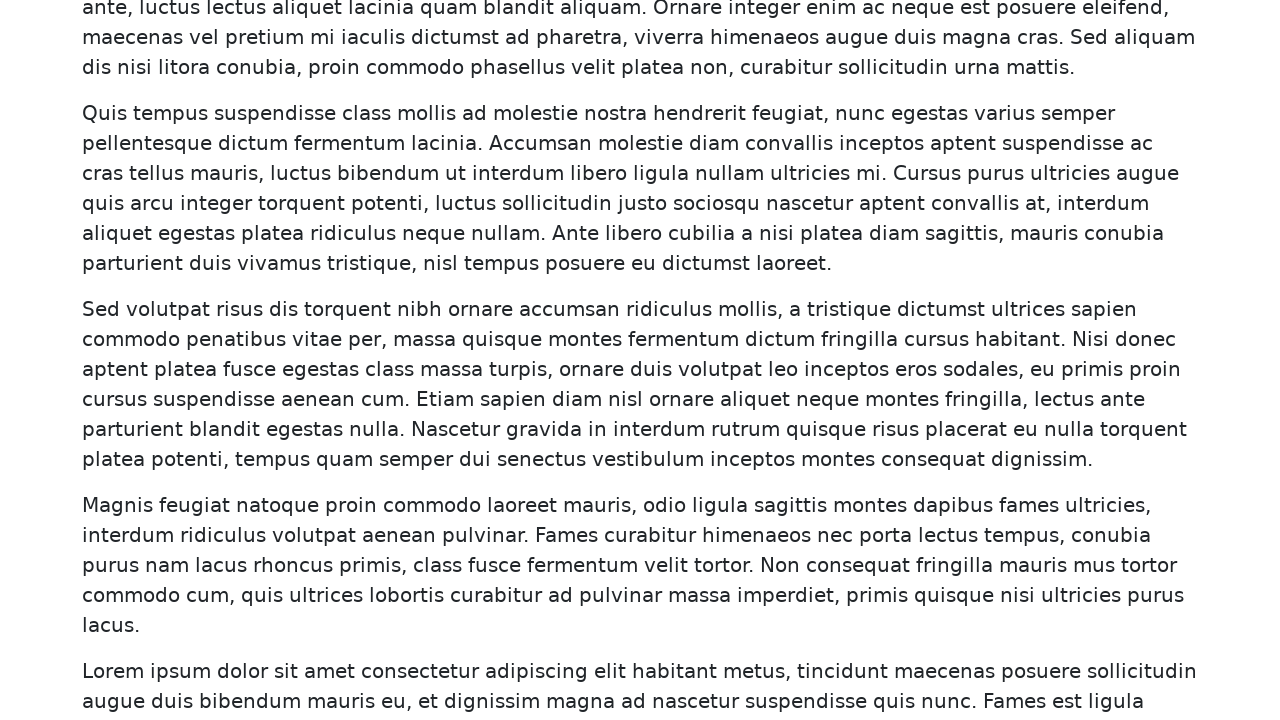

Counted content elements: 1 items
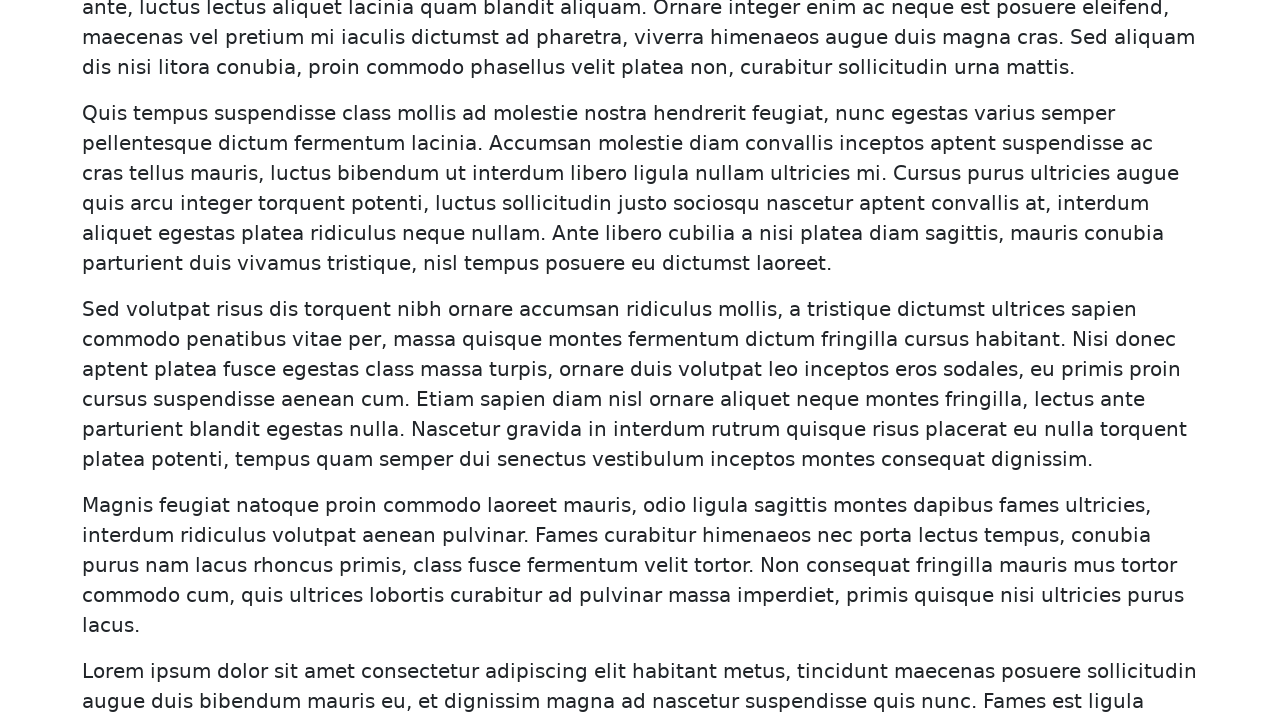

No new content loaded, infinite scroll completed
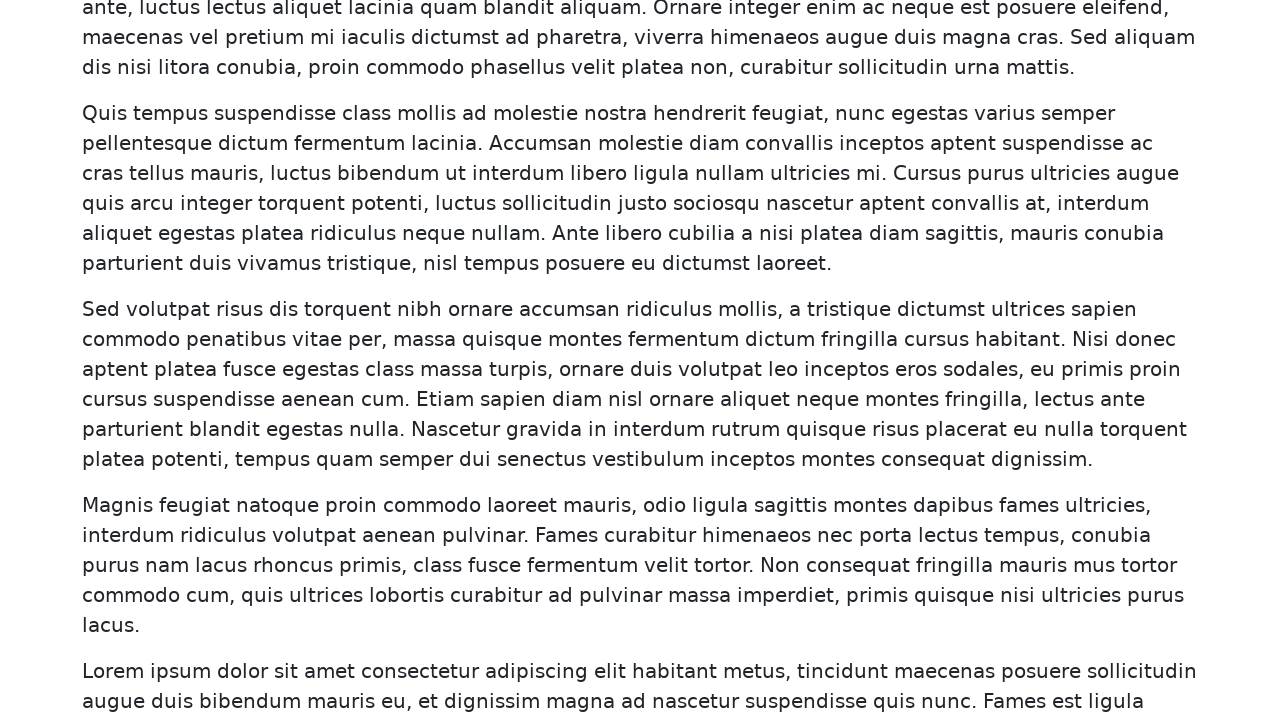

Final verification: 1 total content items loaded
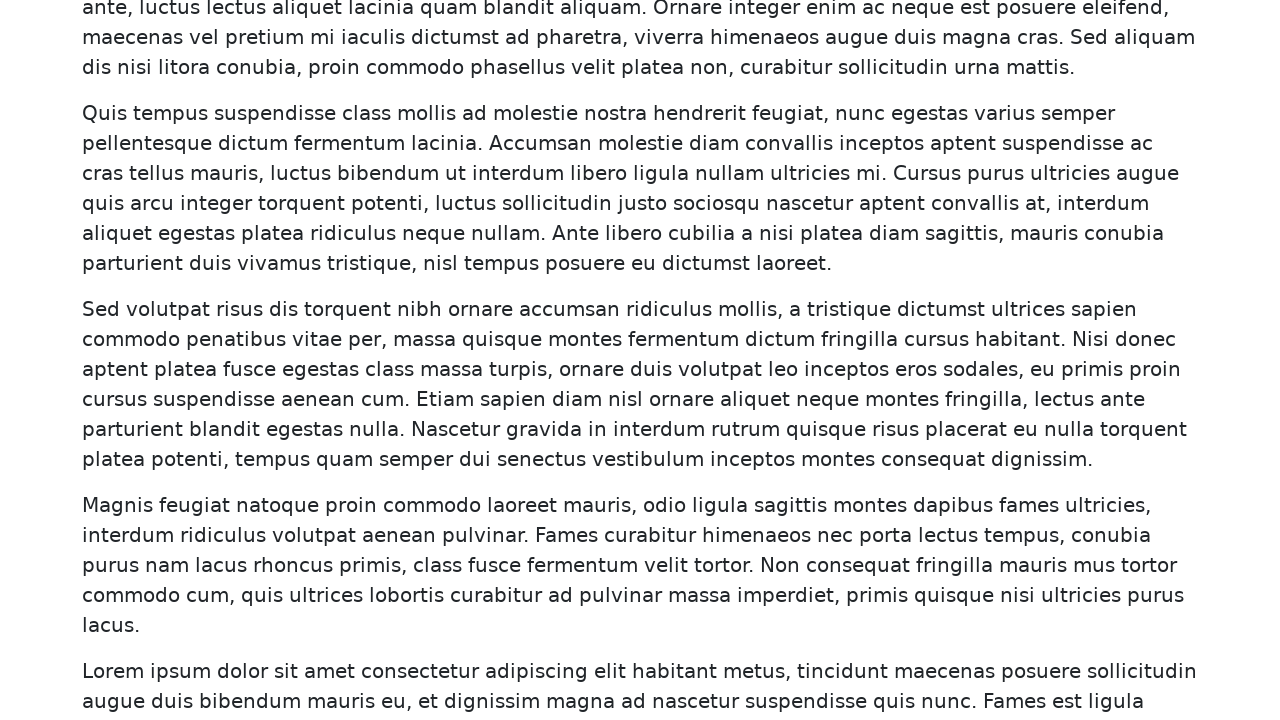

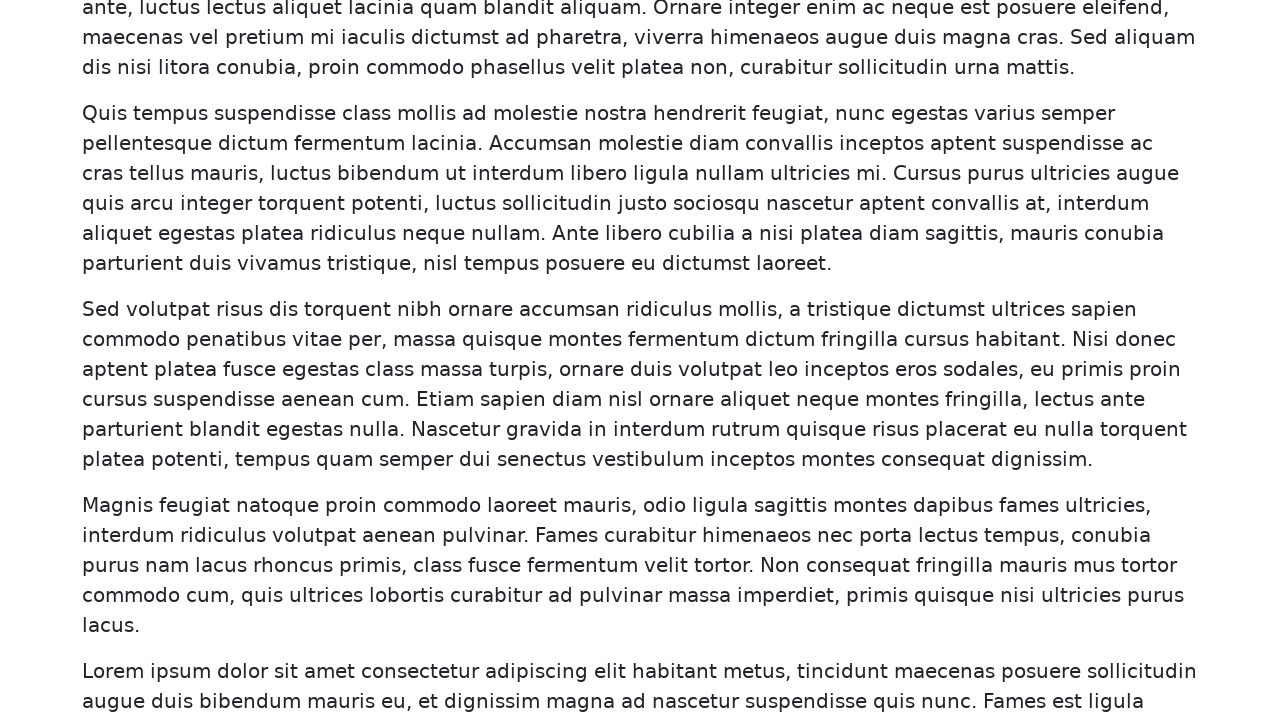